Tests hover functionality by moving mouse over an image and verifying that hidden text and link become visible

Starting URL: http://practice.cydeo.com/hovers

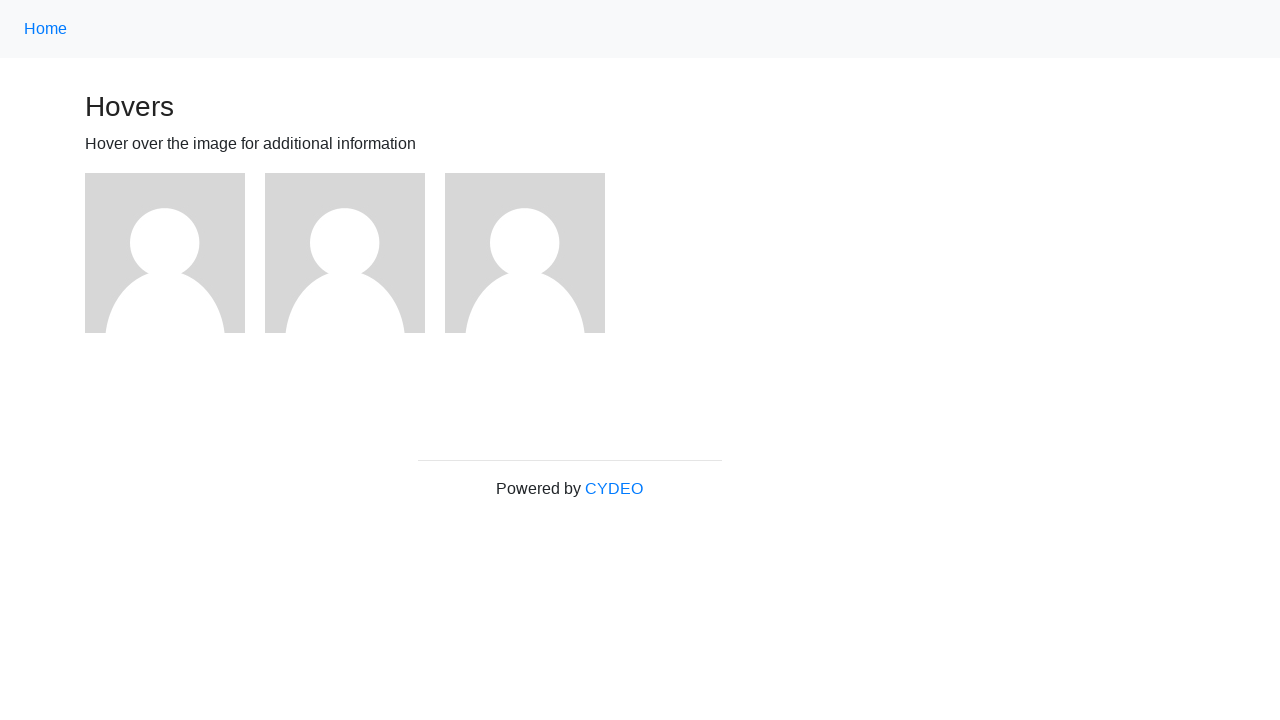

Located the first image element
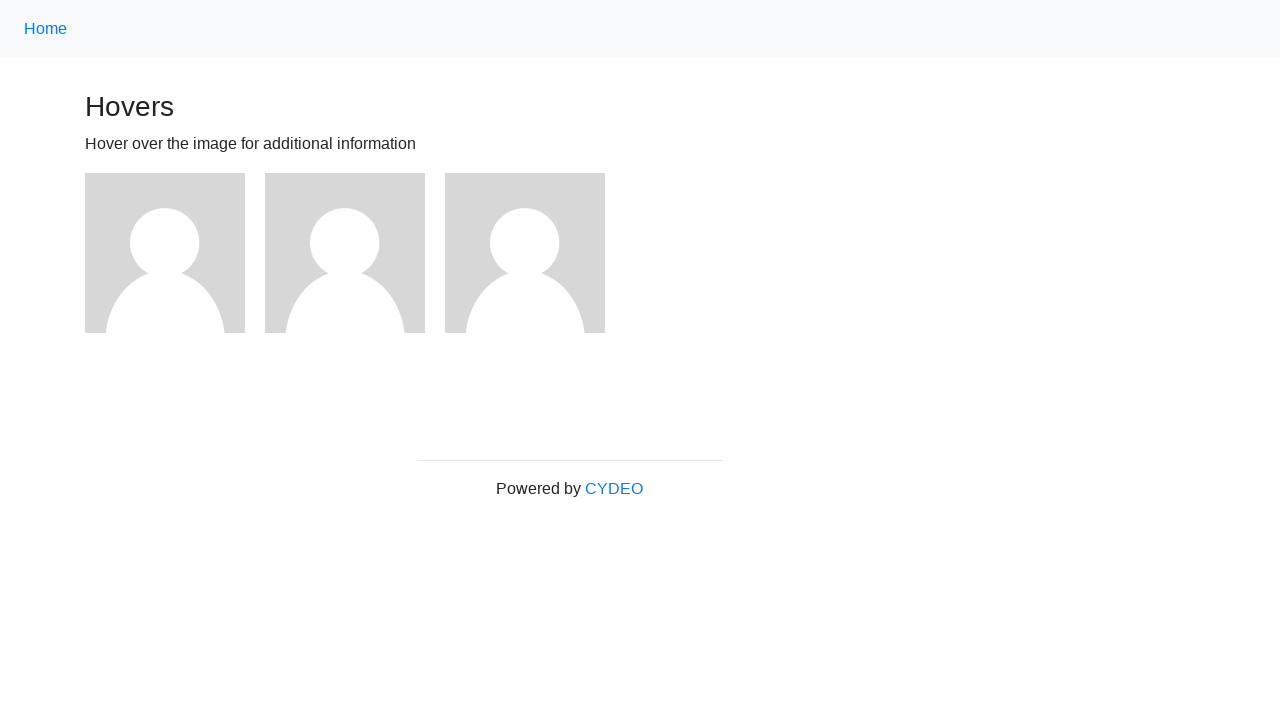

Hovered over the first image at (165, 253) on (//img)[1]
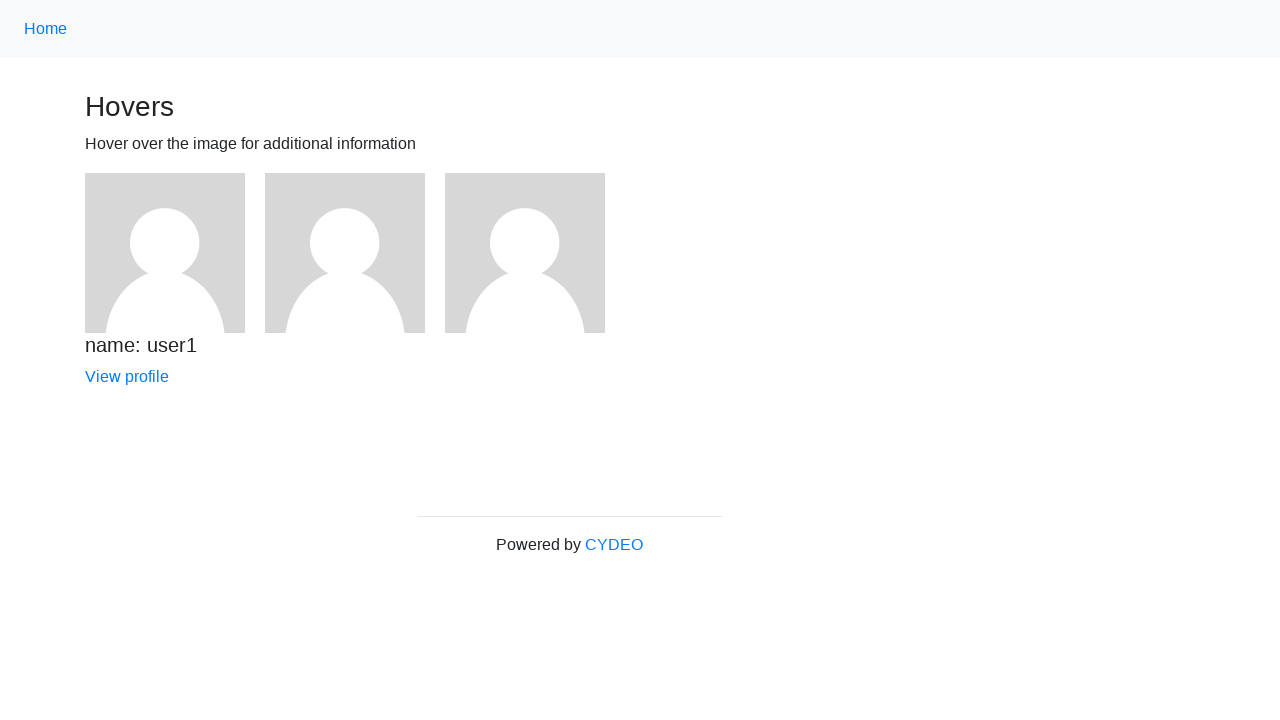

Waited for hidden text 'name: user1' to become visible
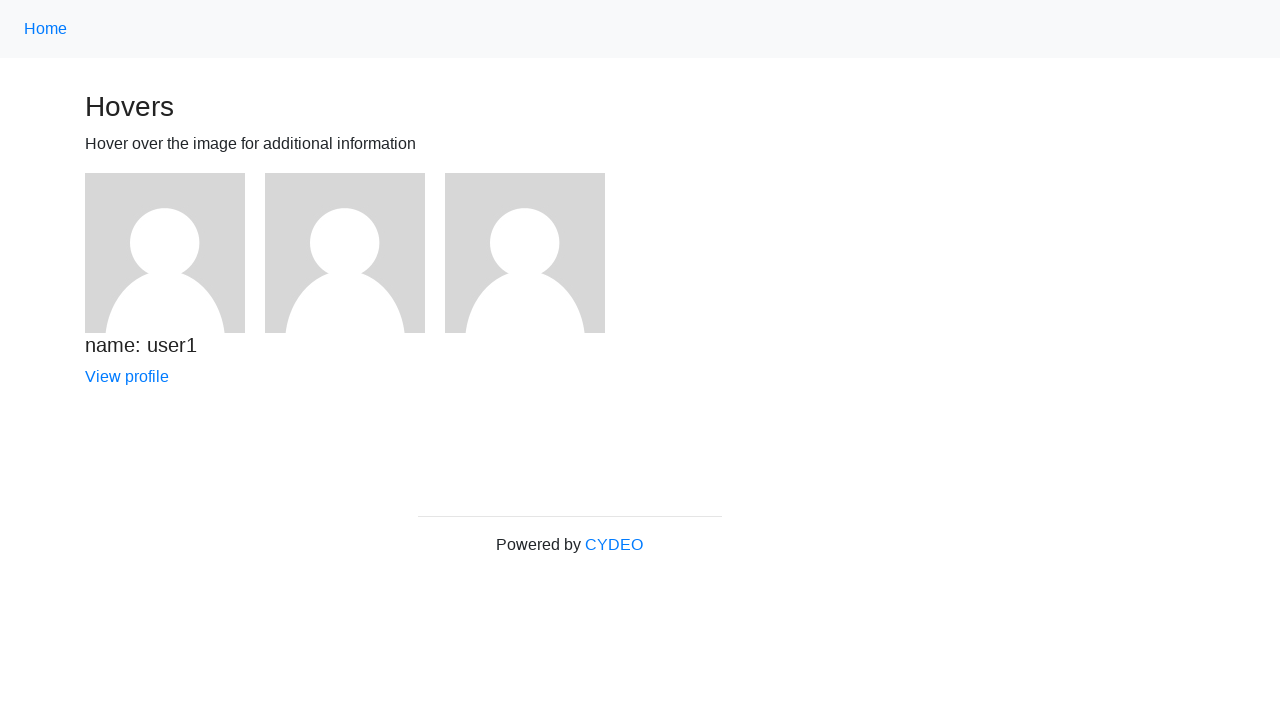

Located the hover text element
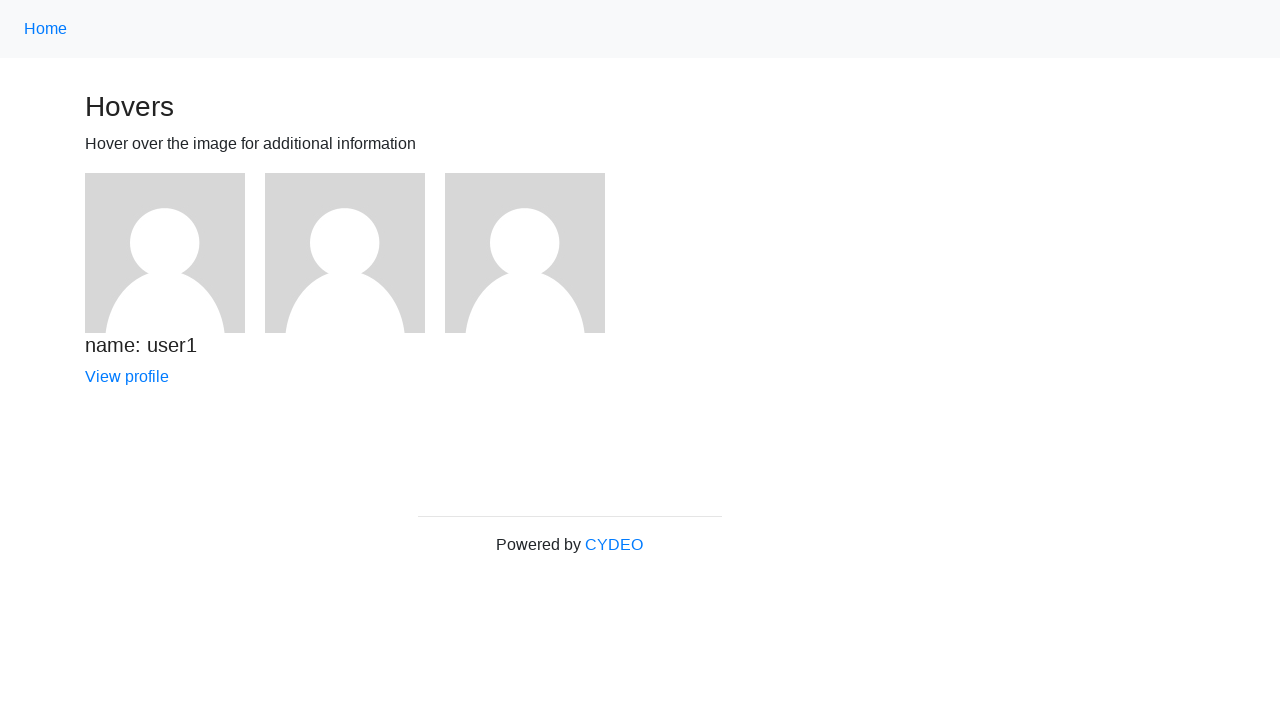

Located the hidden link element
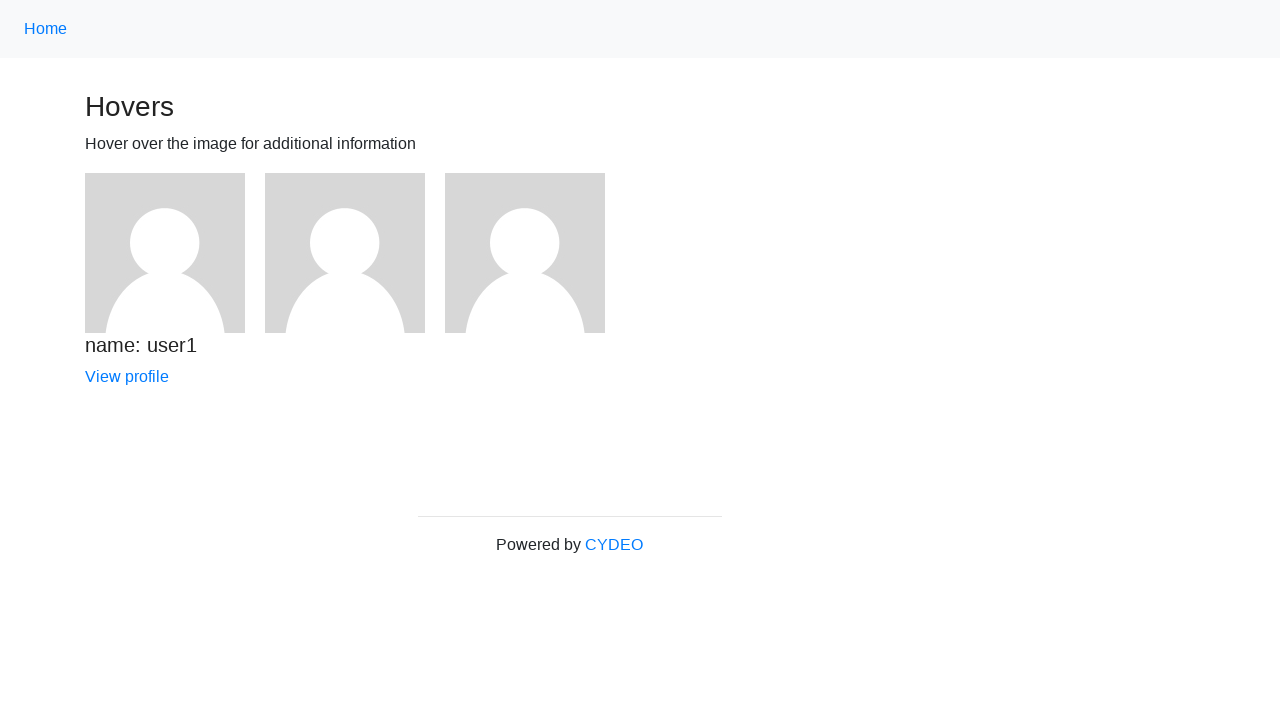

Verified that hover text is visible
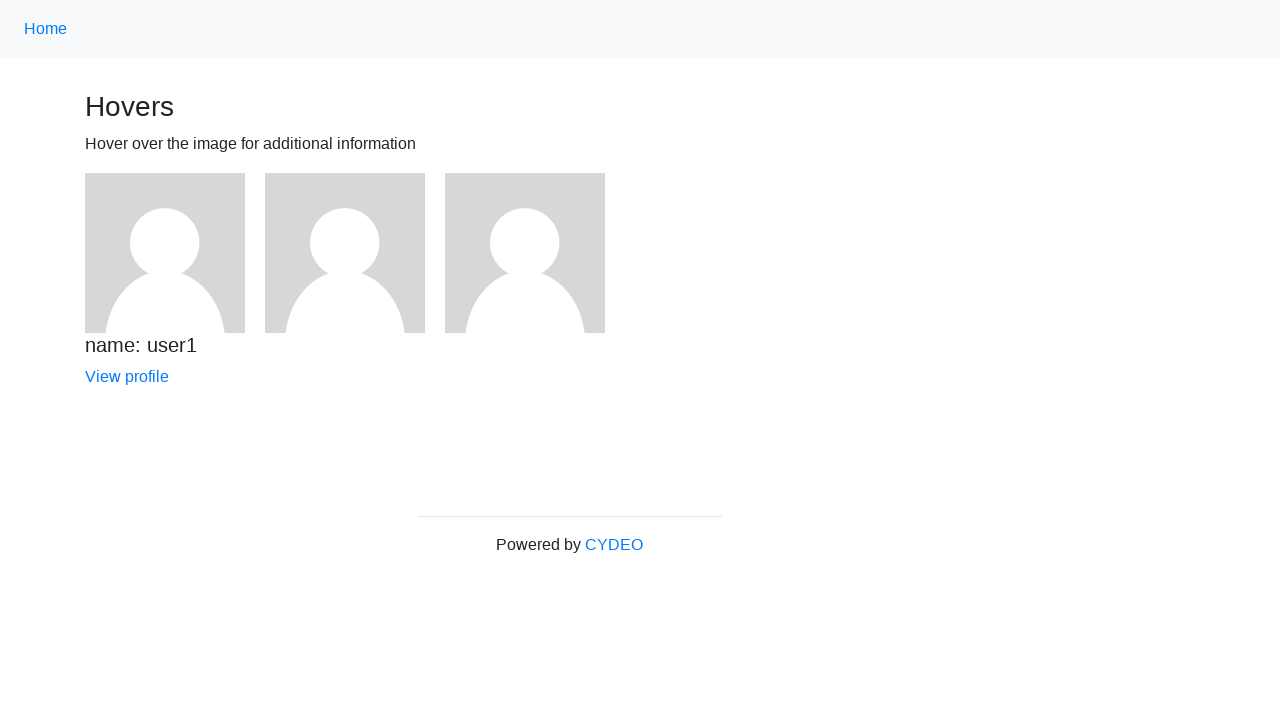

Verified that hidden link is visible
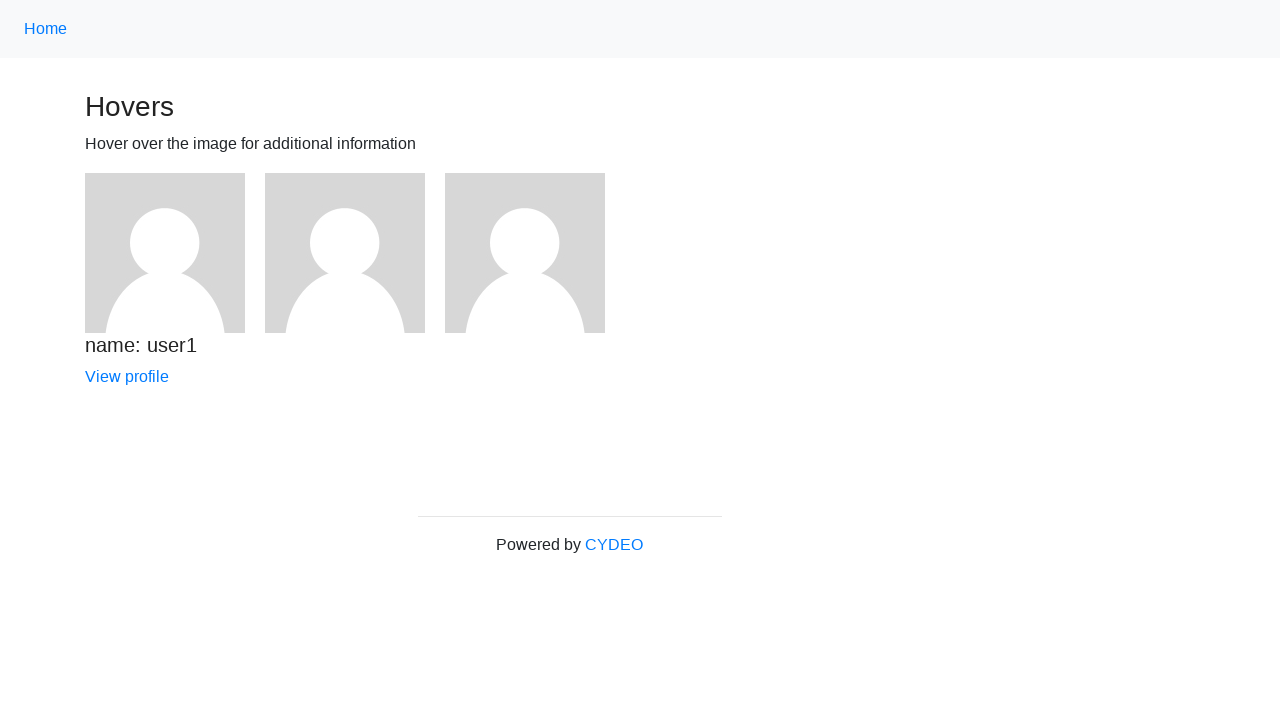

Verified that hover text content equals 'name: user1'
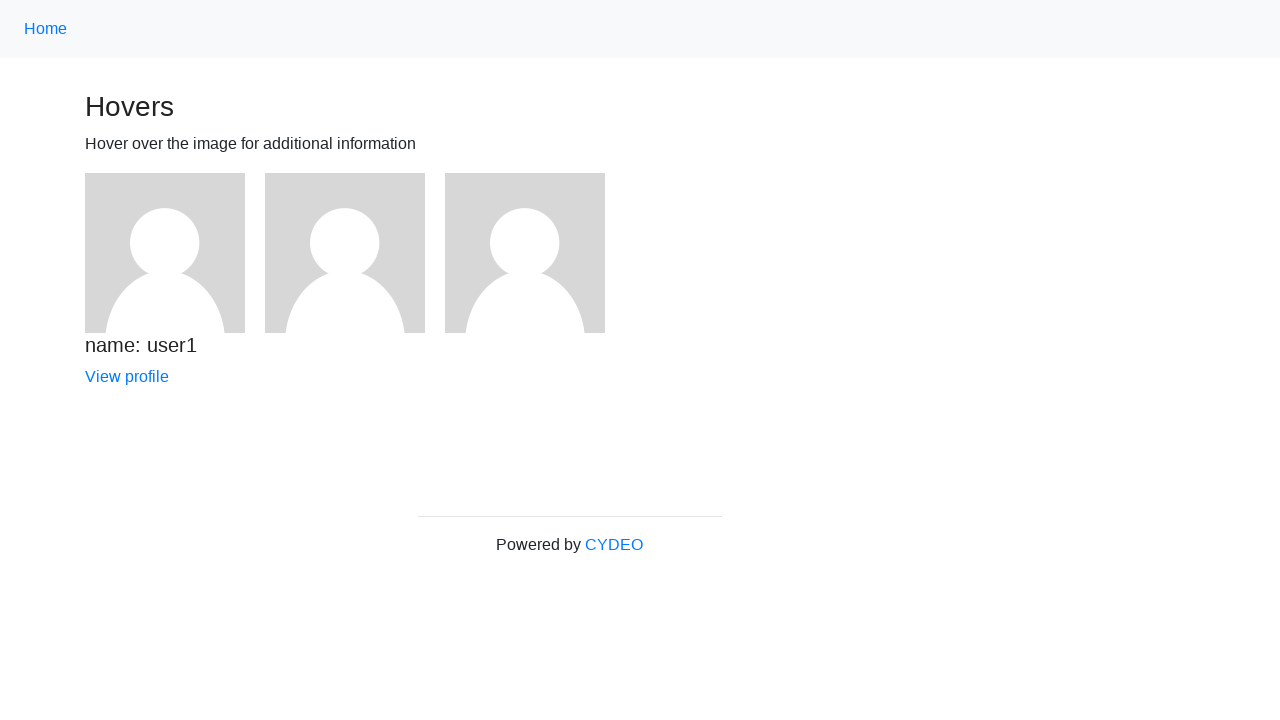

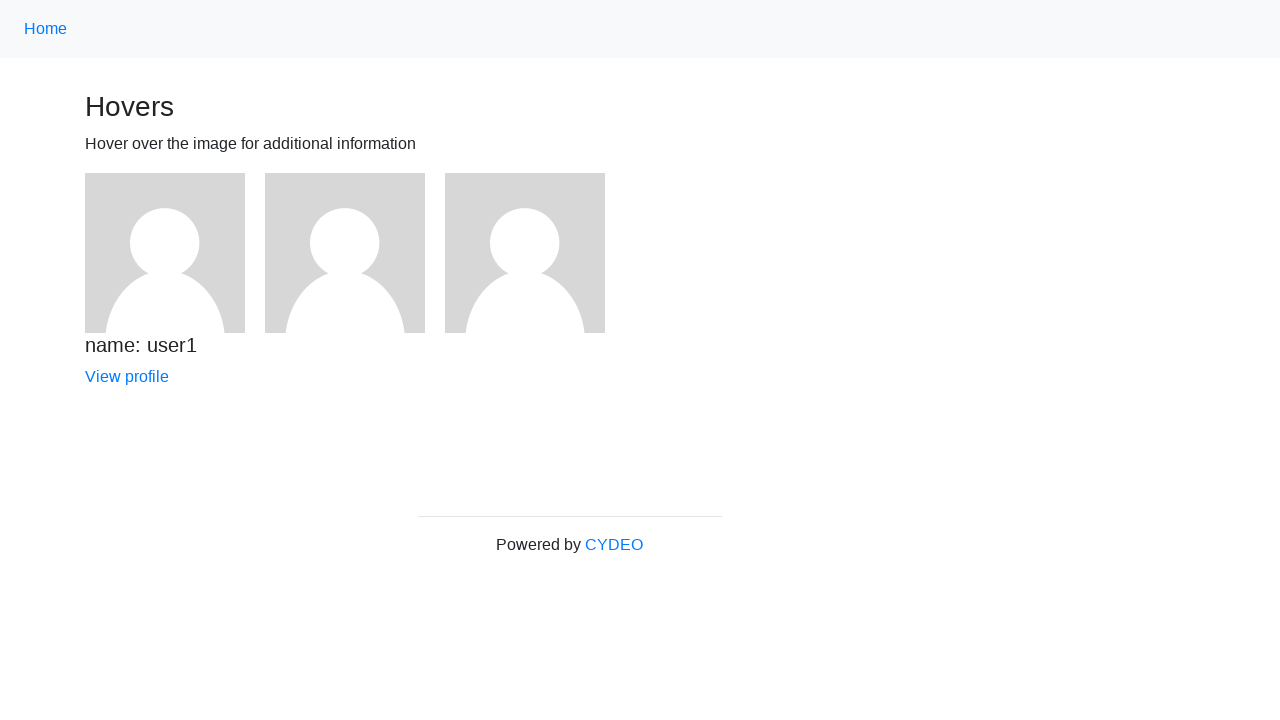